Tests autocomplete dropdown functionality by typing partial text and selecting a matching option from the suggestions

Starting URL: https://rahulshettyacademy.com/dropdownsPractise/

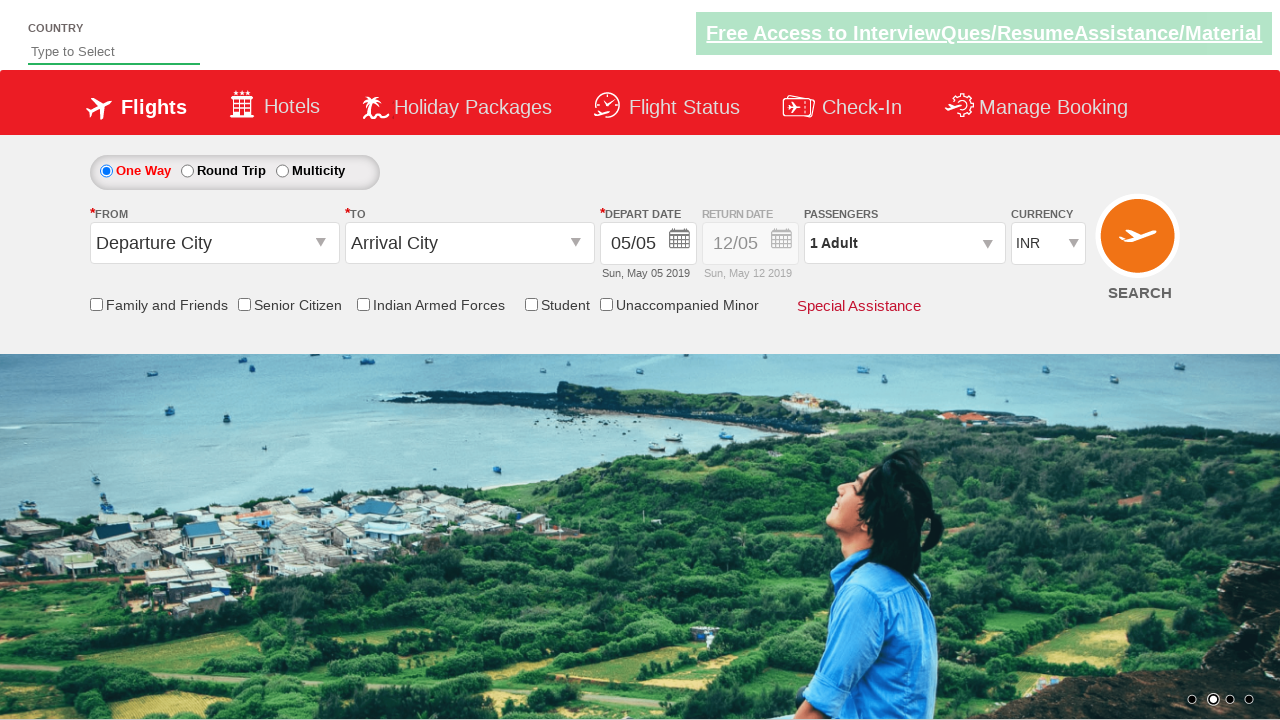

Typed 'Fr' into autosuggest field to trigger autocomplete dropdown on #autosuggest
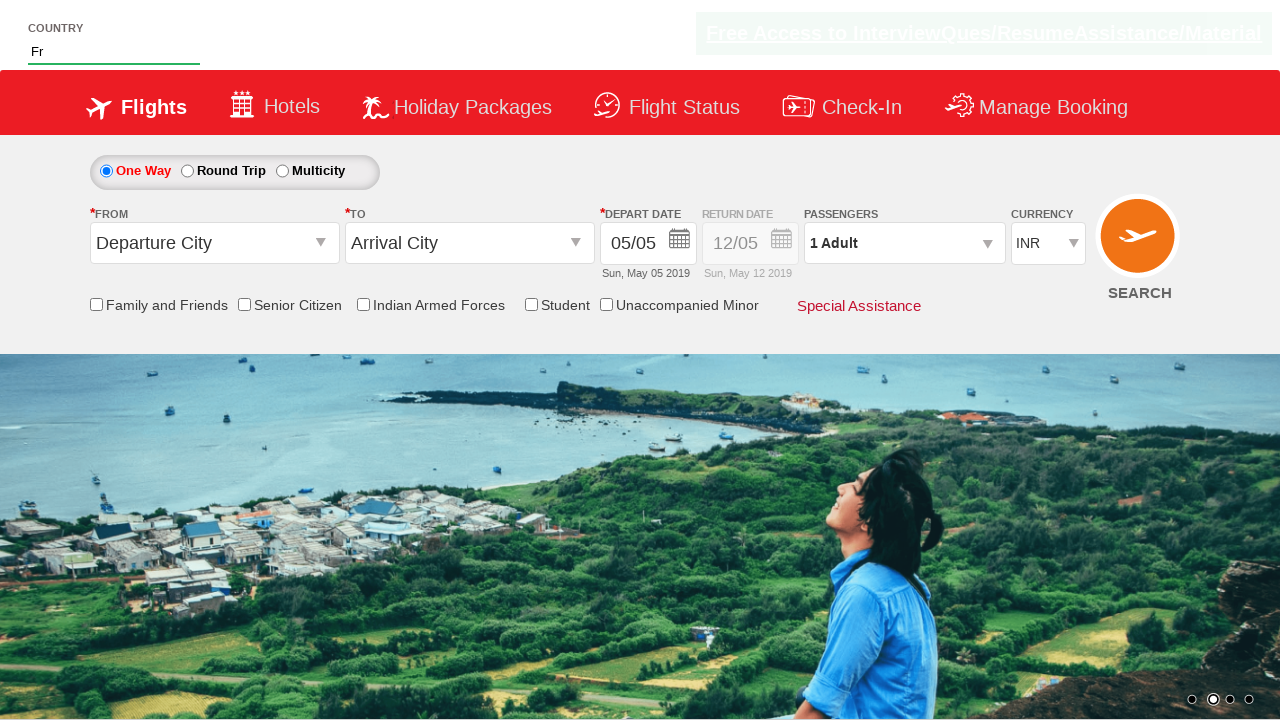

Autocomplete suggestions dropdown appeared
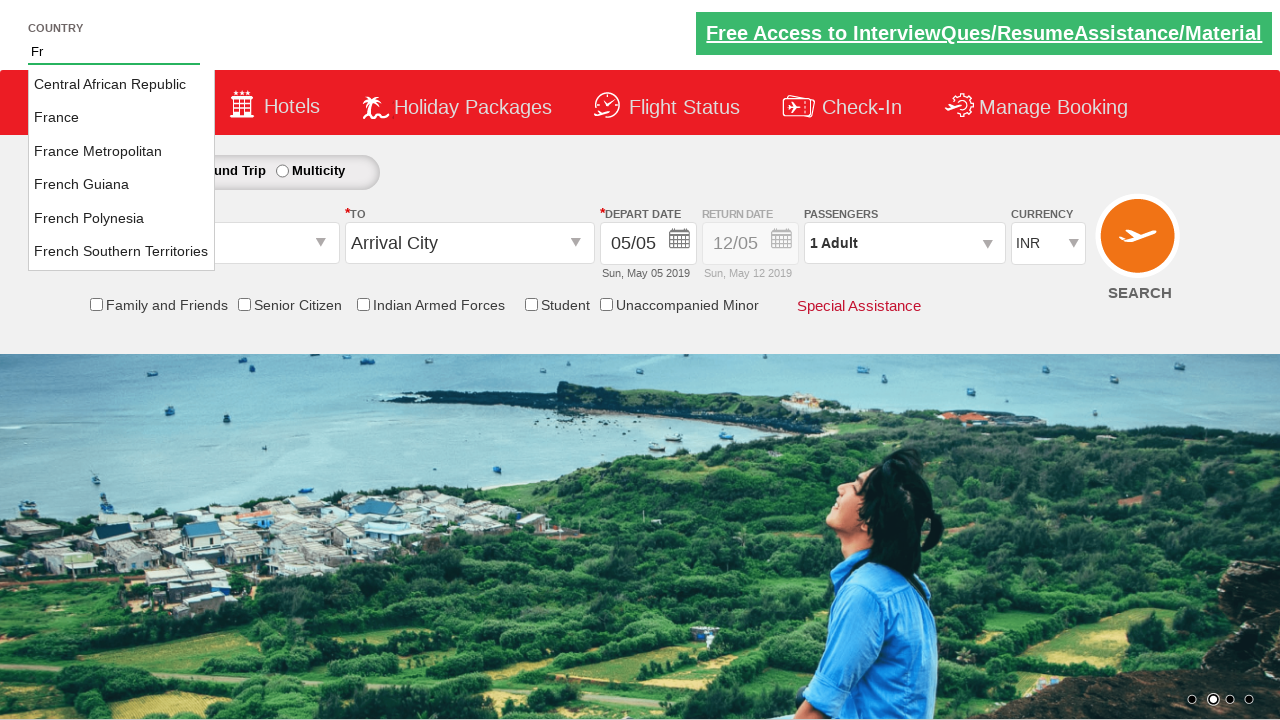

Retrieved all suggestion items from dropdown
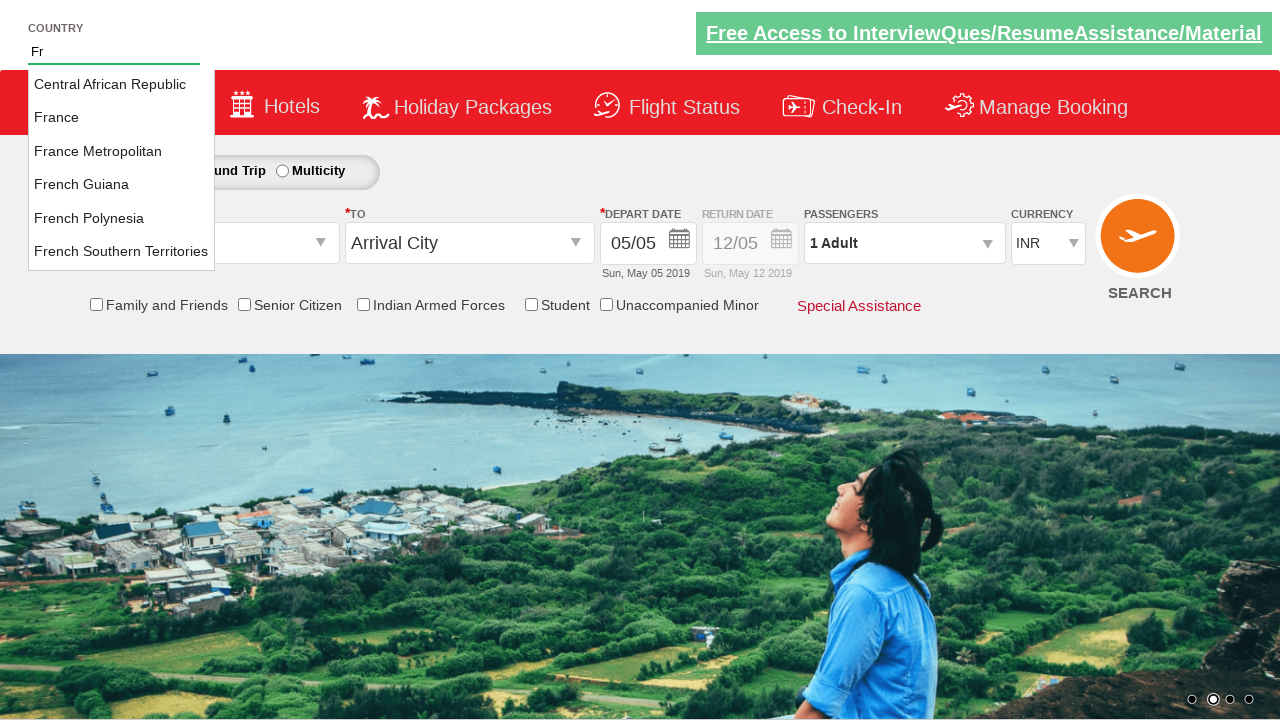

Selected 'French Guiana' from autosuggest dropdown
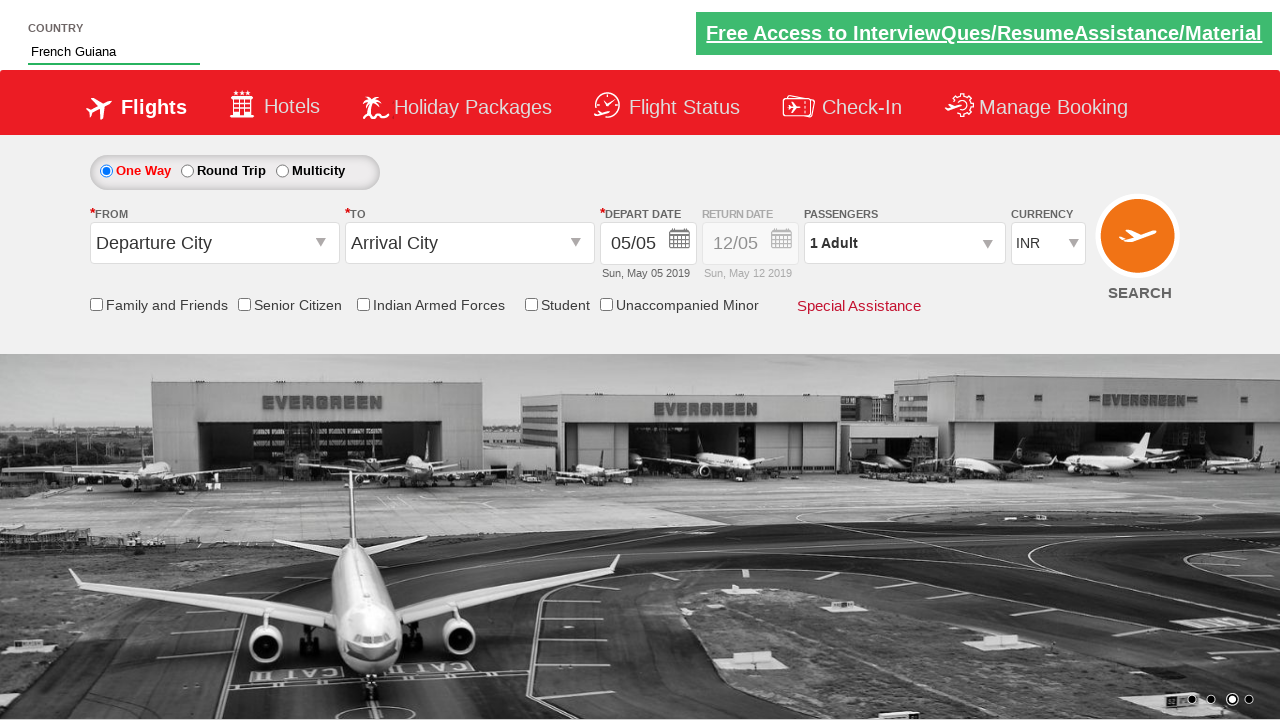

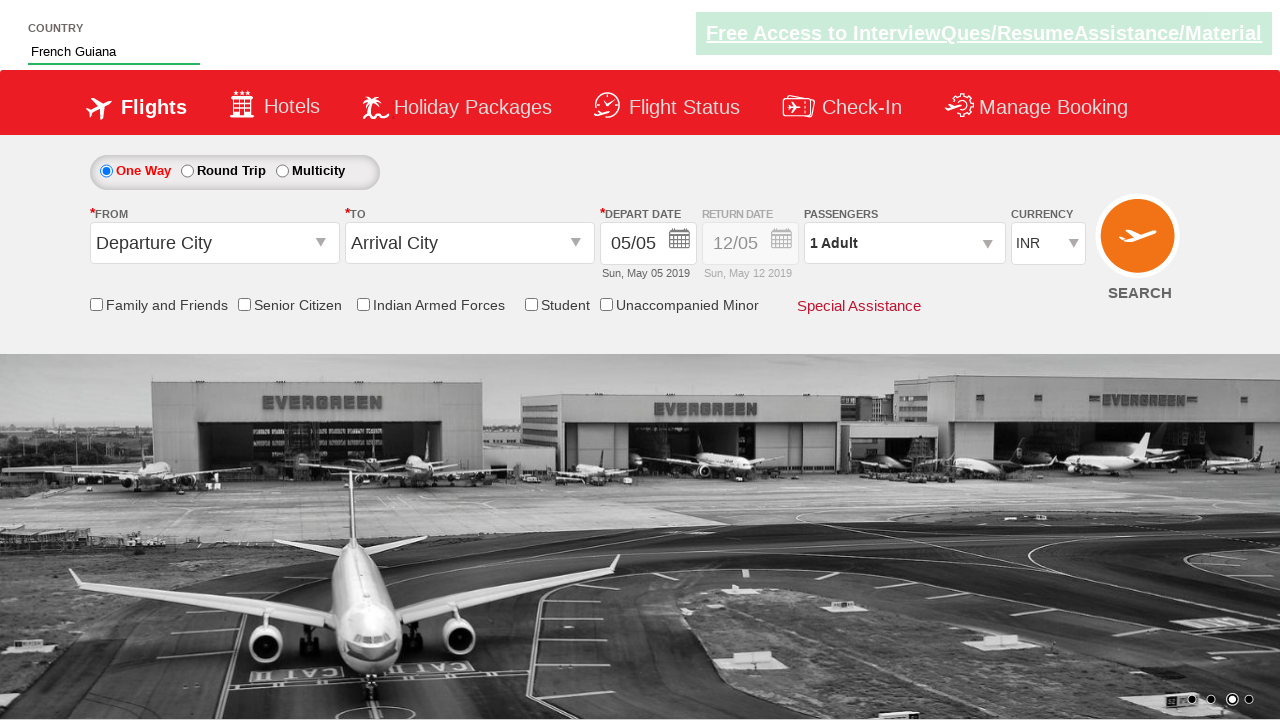